Navigates to RedBus website and verifies the page loads by checking the page title

Starting URL: https://www.redbus.in/

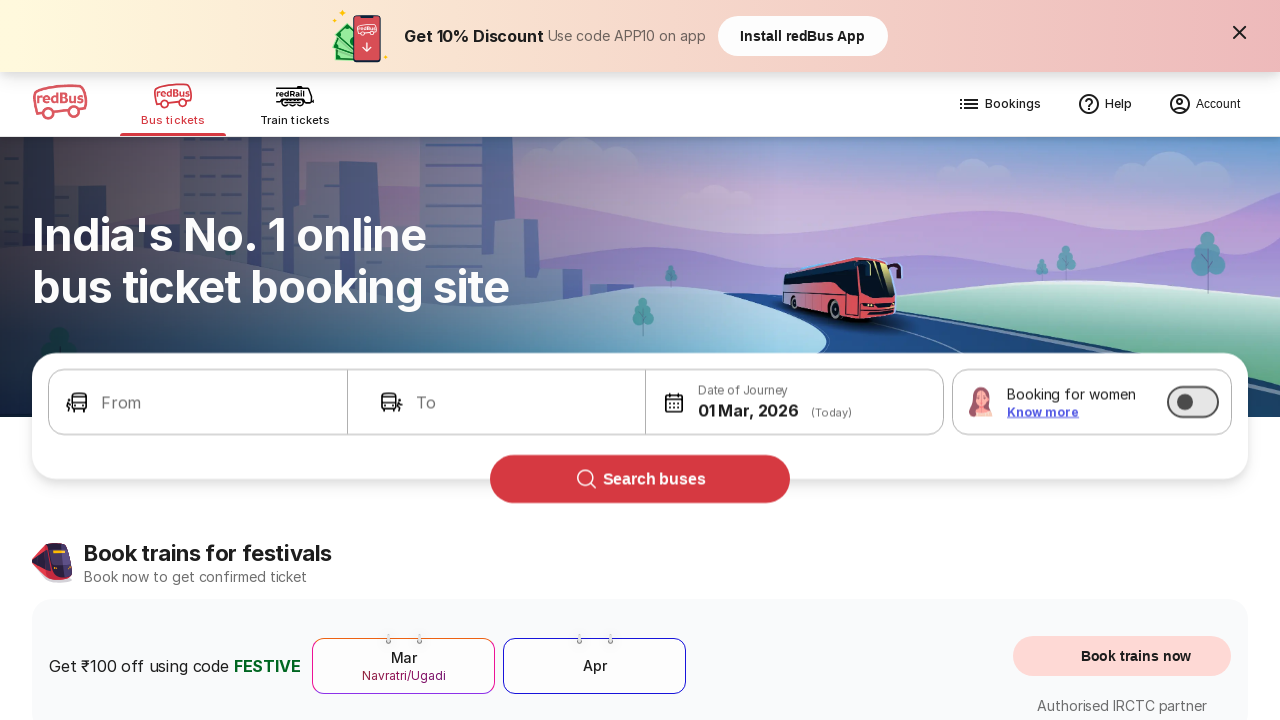

Navigated to RedBus website at https://www.redbus.in/
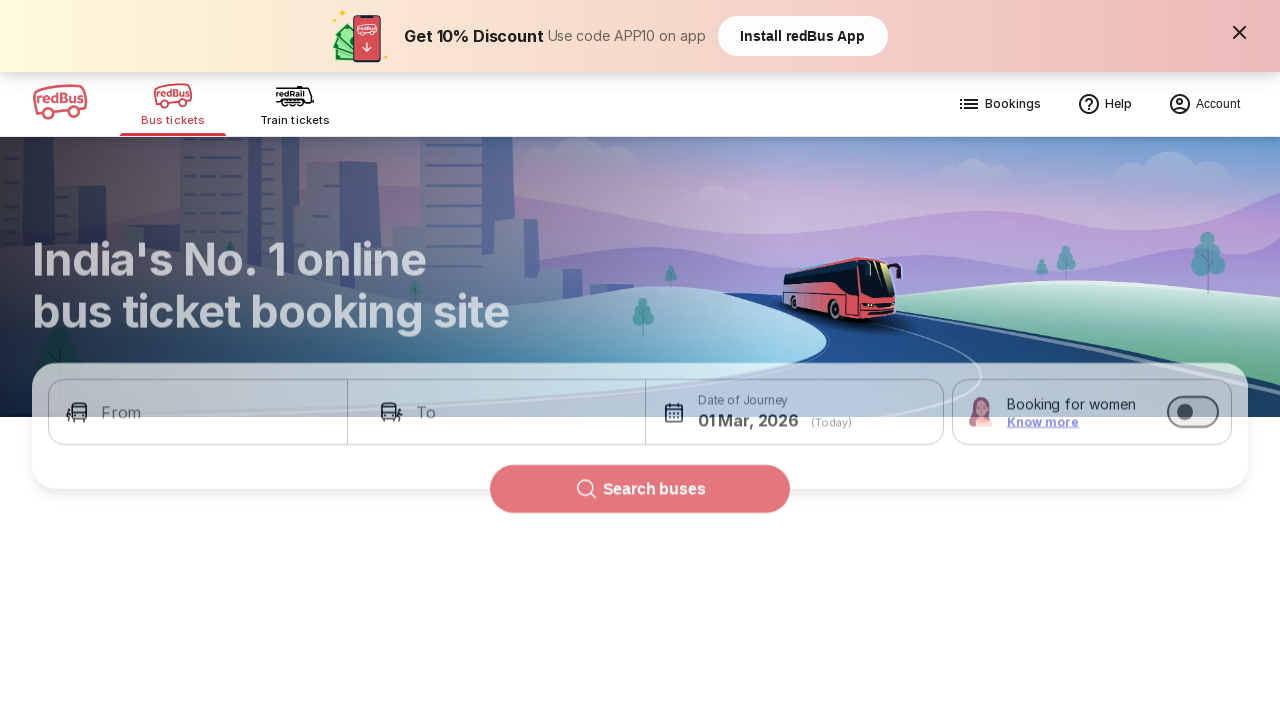

Retrieved page title: Bus Booking Online and Train Tickets at Lowest Price - redBus
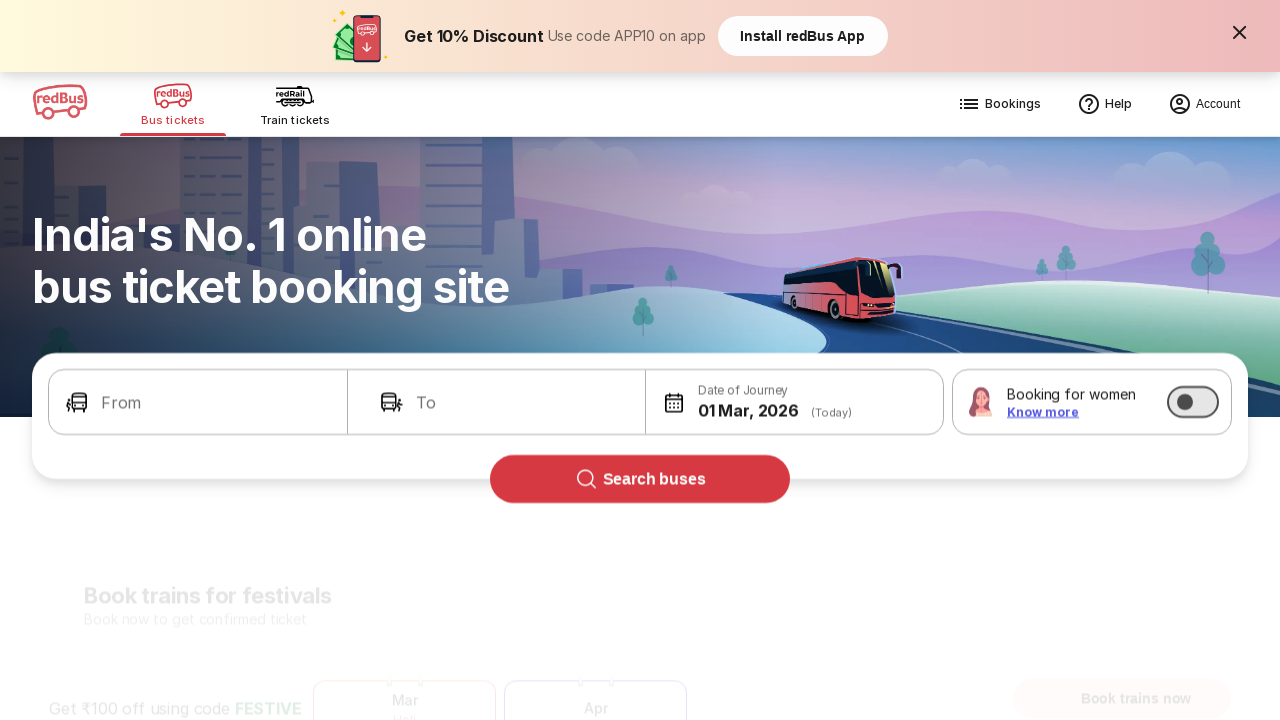

Printed page title to console: Bus Booking Online and Train Tickets at Lowest Price - redBus
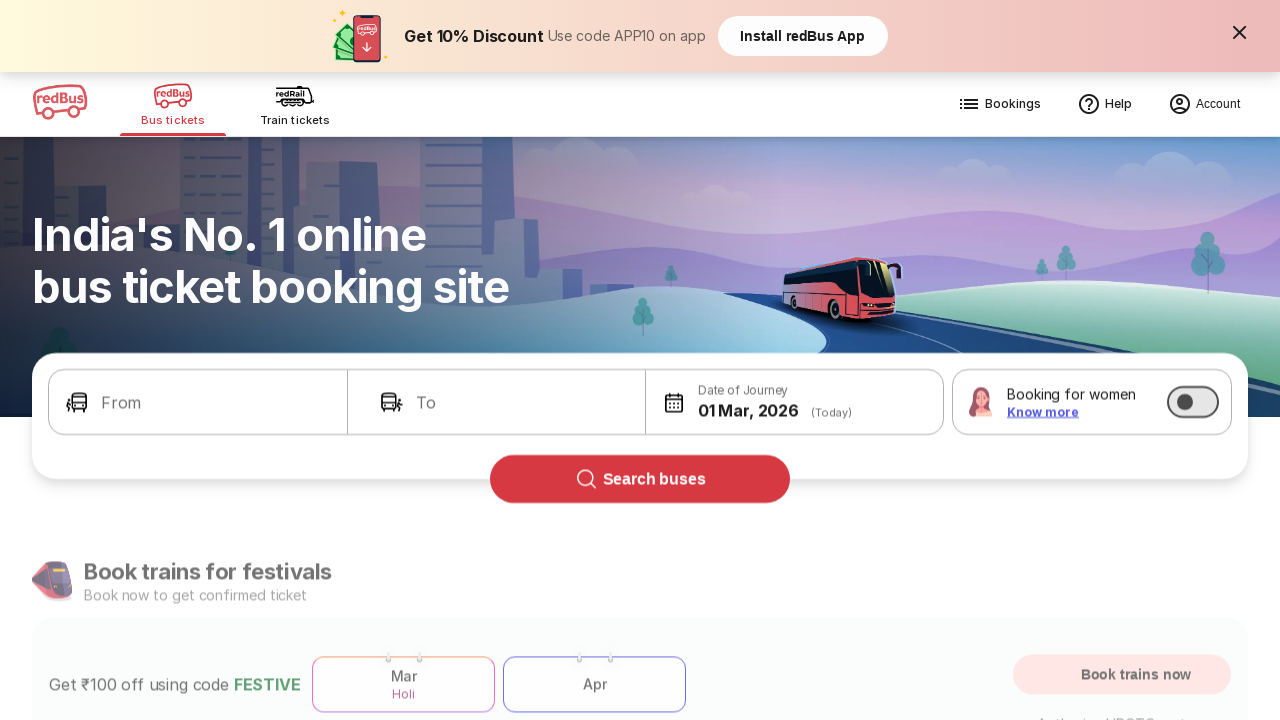

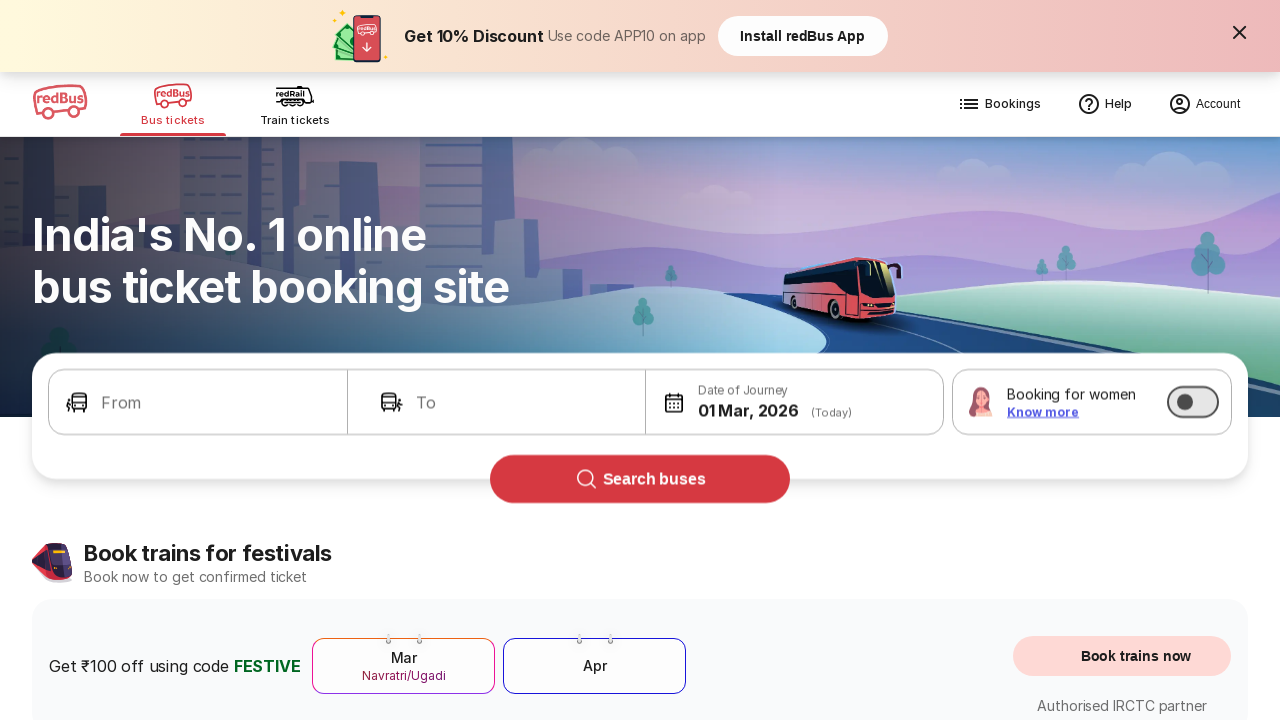